Tests that clicking 'New Window Message' button opens a popup containing the expected message text

Starting URL: https://demoqa.com/elements

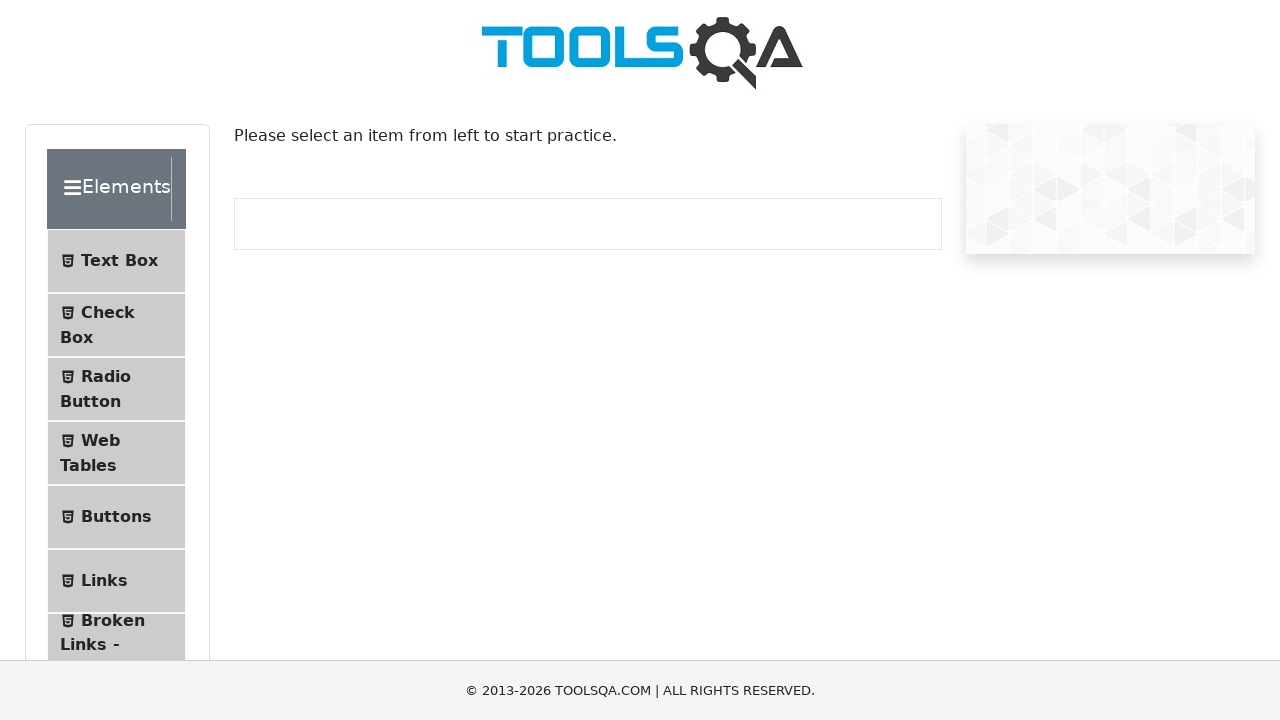

Clicked on 'Alerts, Frame & Windows' section at (107, 360) on internal:text="Alerts, Frame & Windows"i
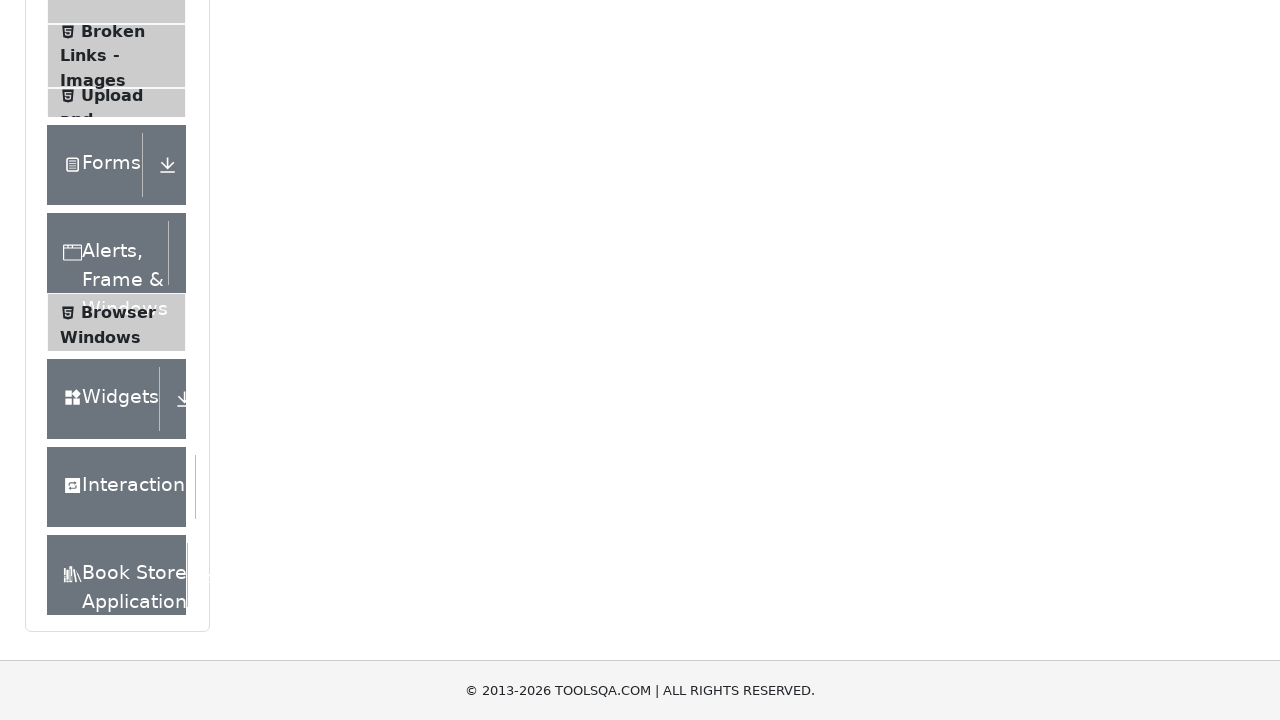

Clicked on 'Browser Windows' menu item at (118, 196) on internal:text="Browser Windows"i
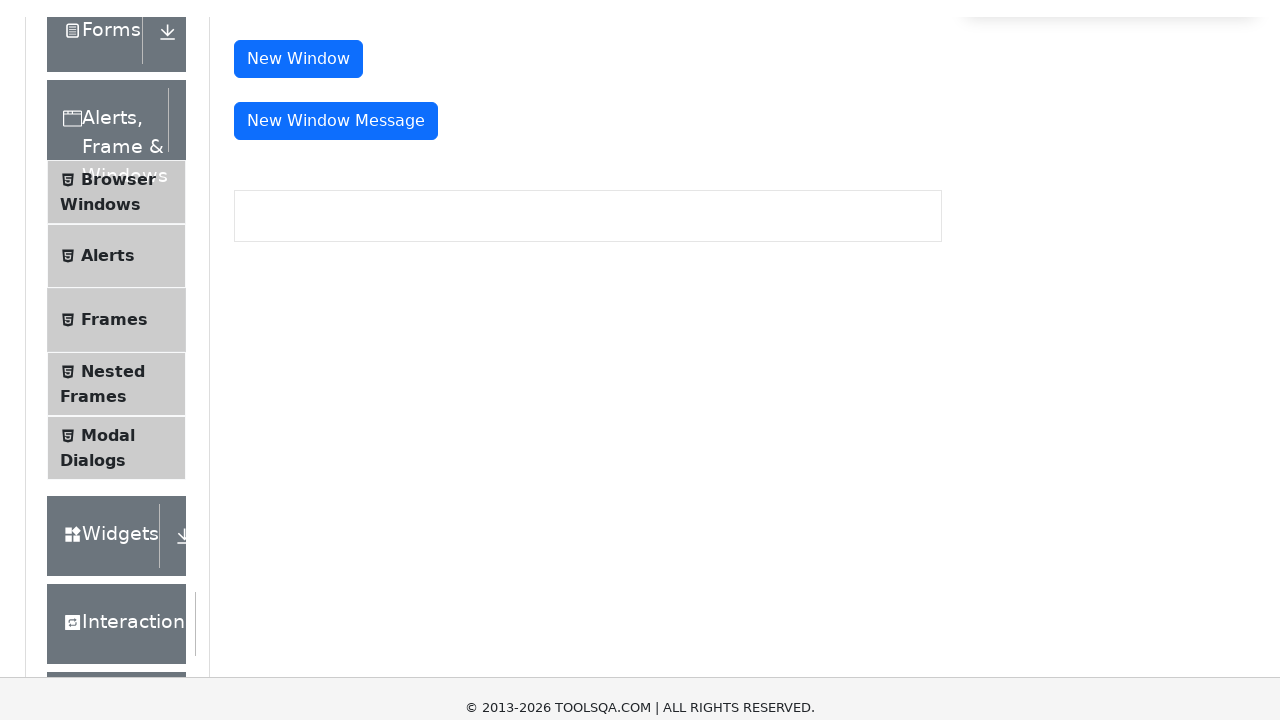

Clicked 'New Window Message' button and popup opened at (336, 360) on internal:role=button[name="New Window Message"s]
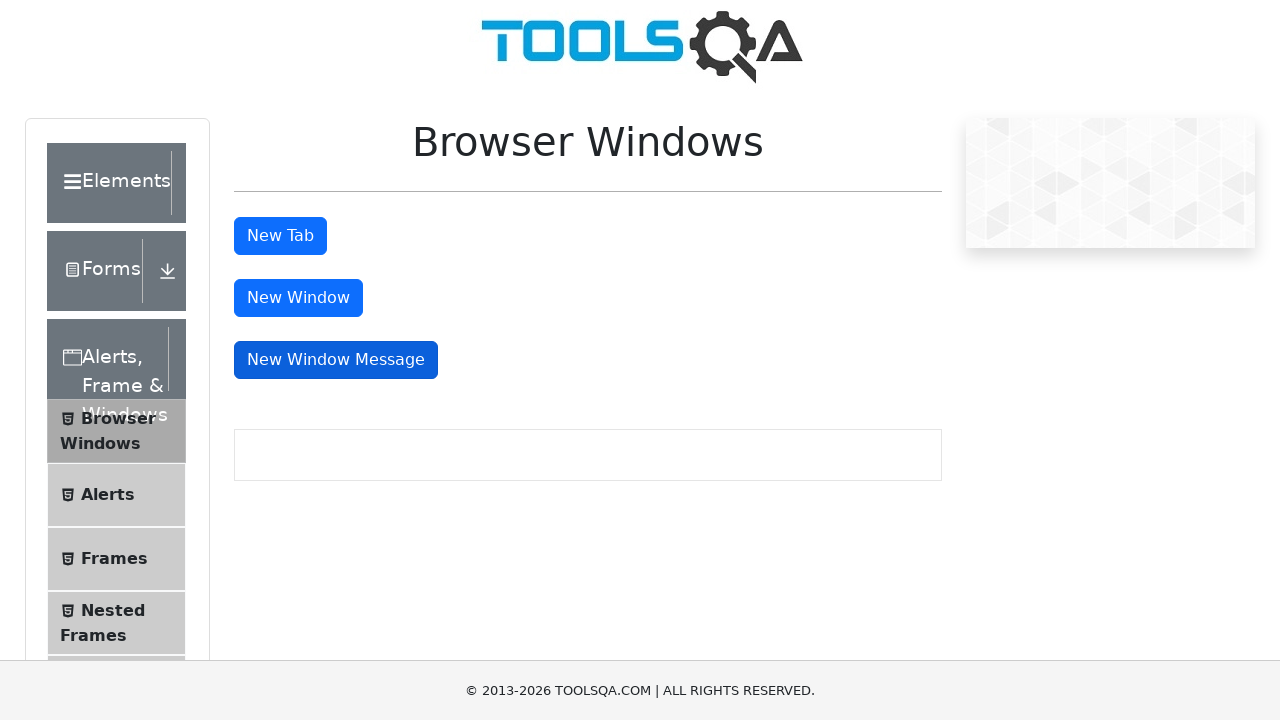

Captured new popup window reference
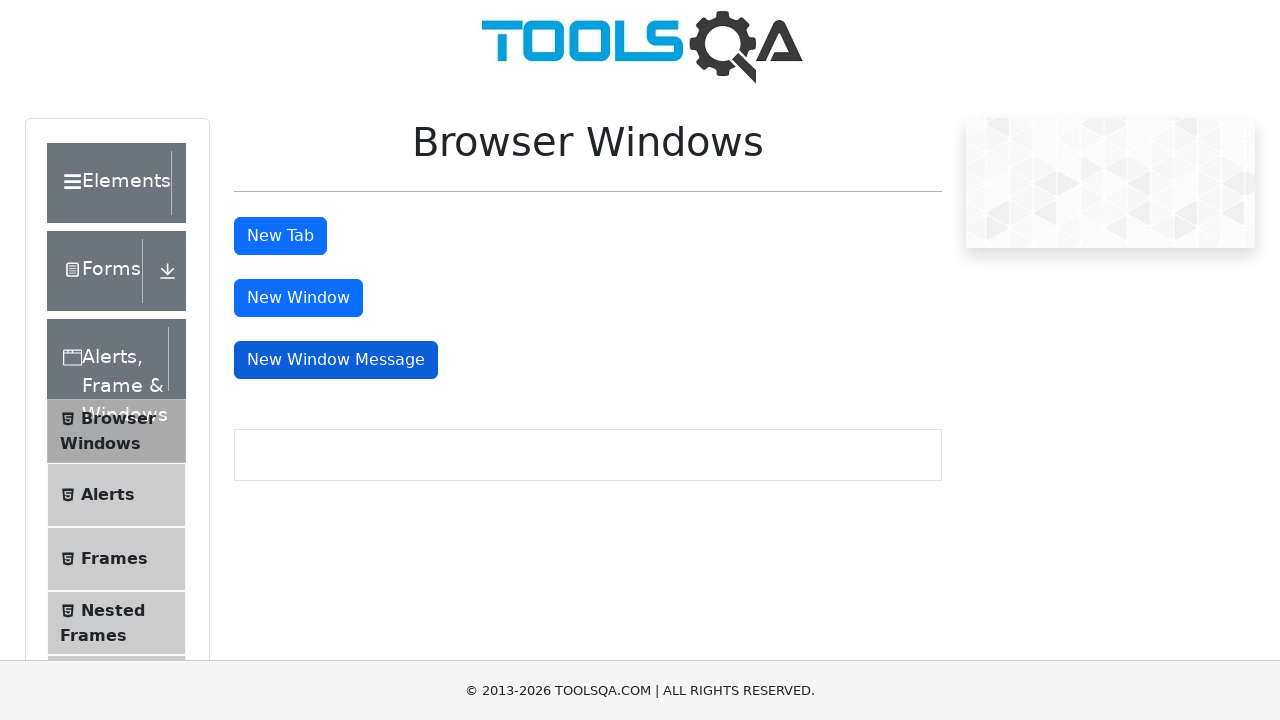

Retrieved popup content to verify message text
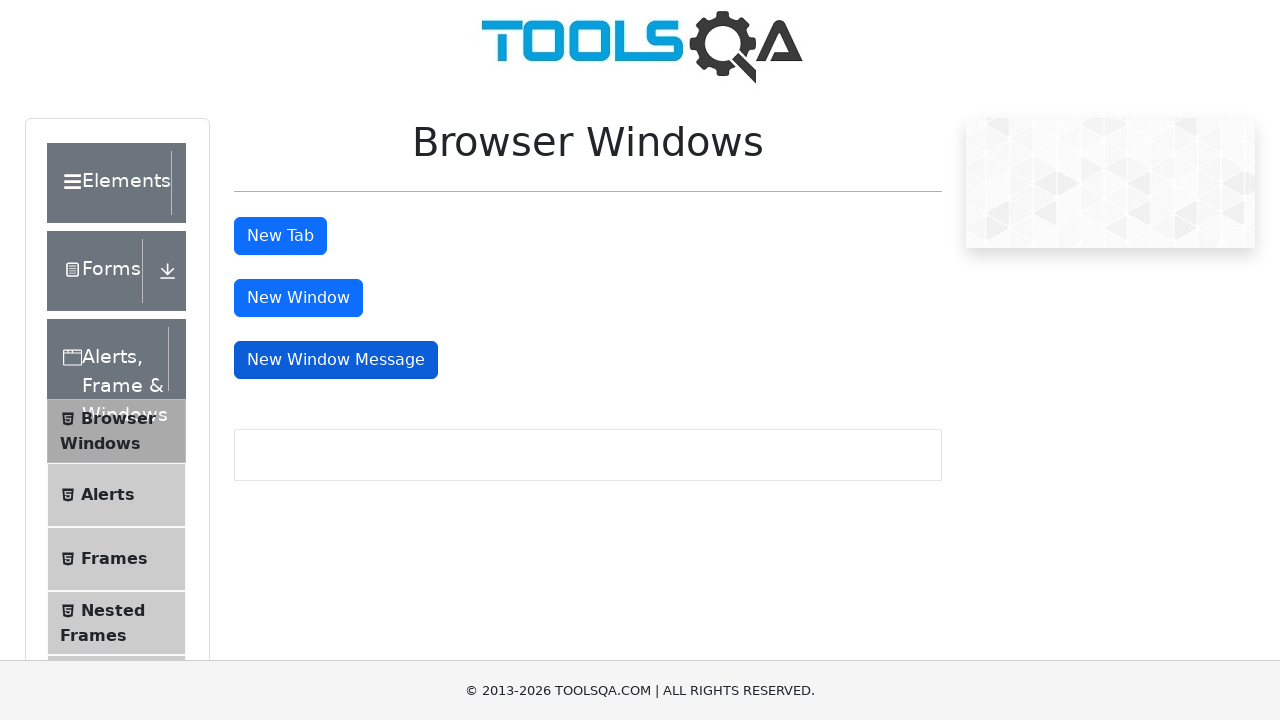

Verified popup contains expected message 'Knowledge increases by'
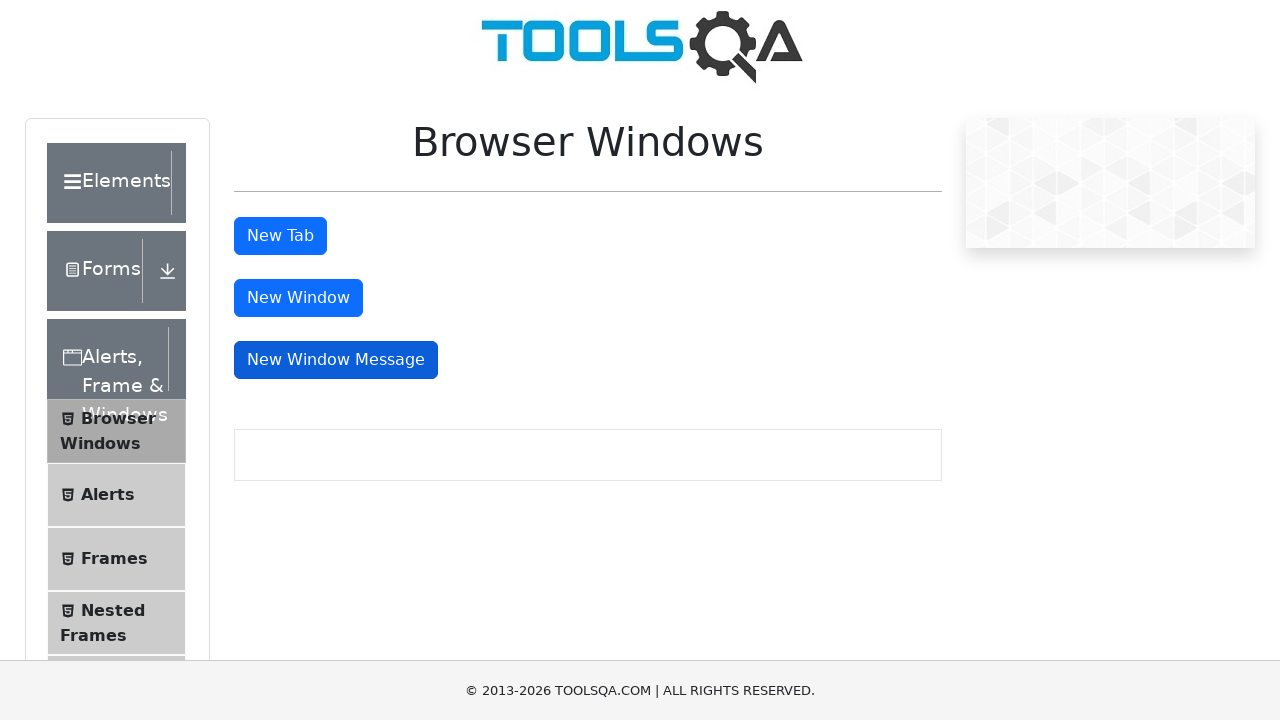

Closed the popup window
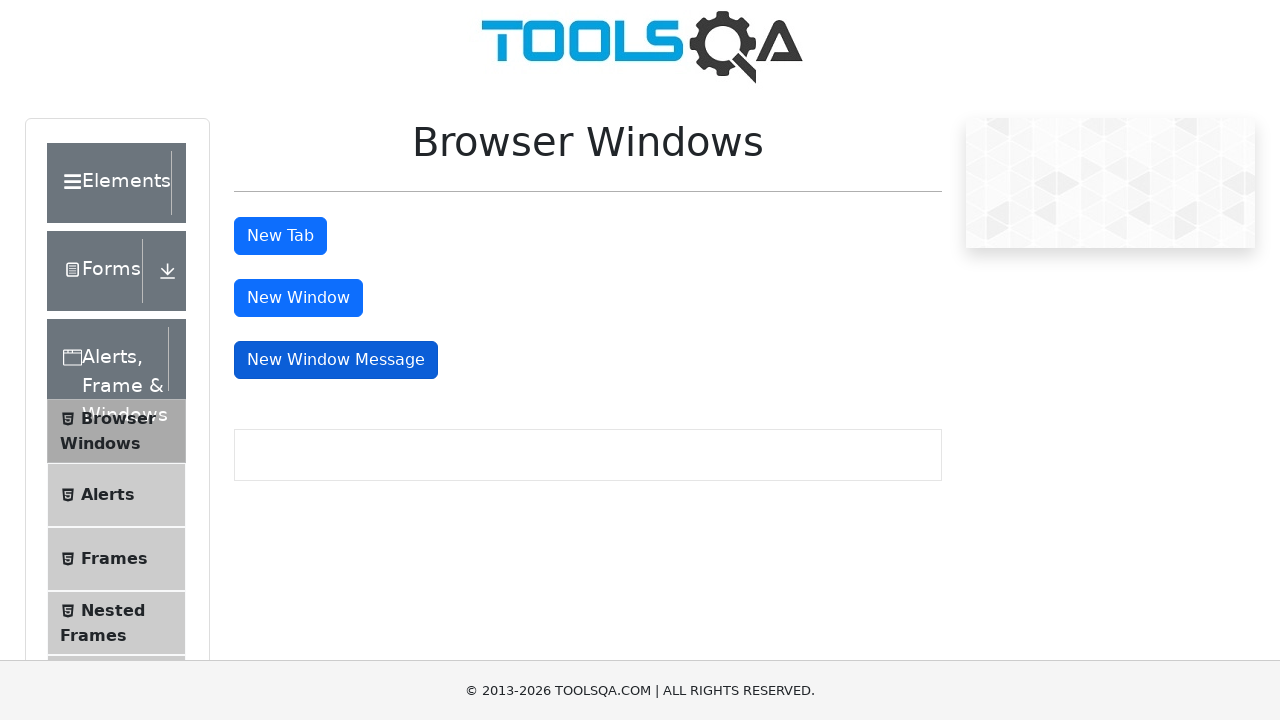

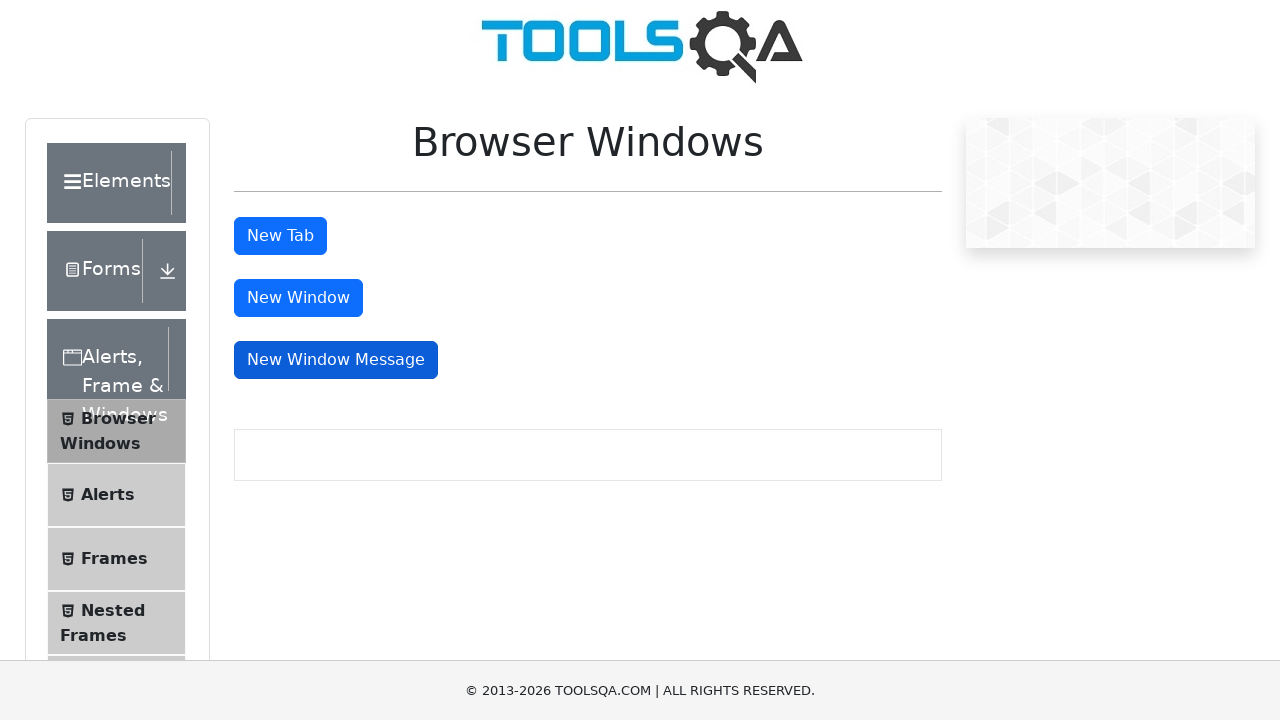